Tests comprehensive menu navigation including main menu items, submenus with hover interactions, and verifies each category page loads correctly

Starting URL: http://intershop5.skillbox.ru/

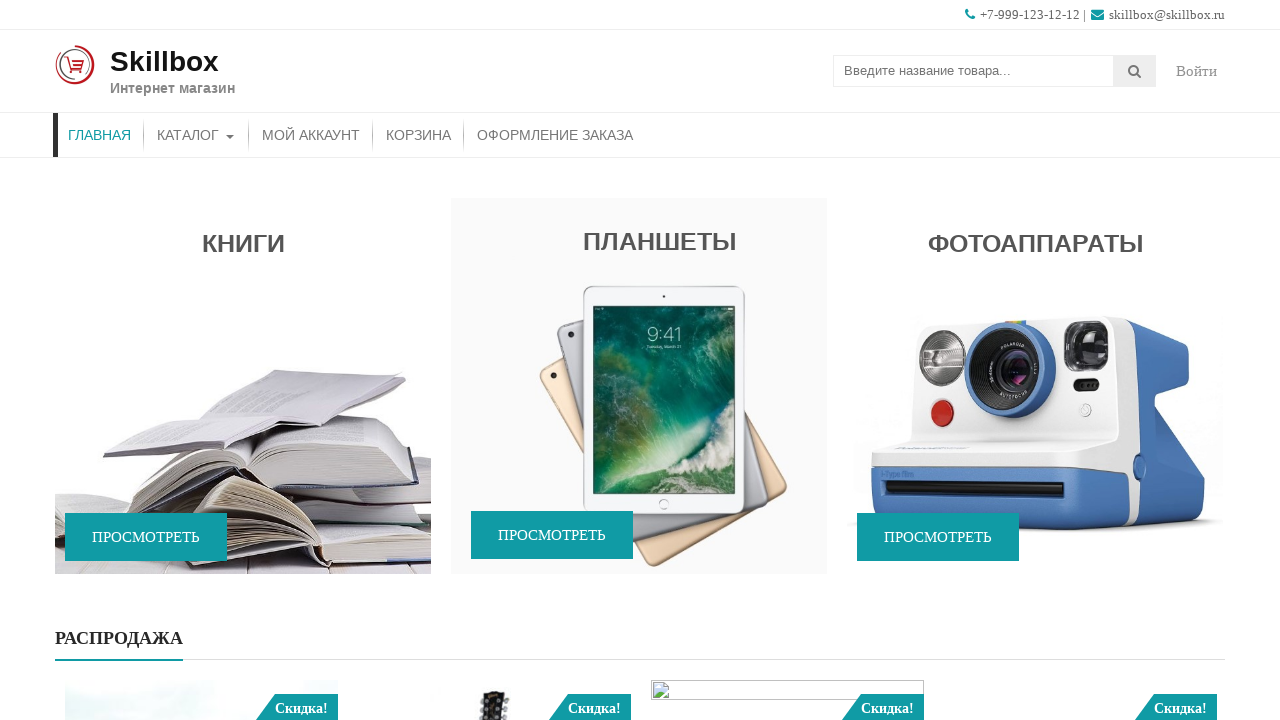

Navigated to login page at https://www.saucedemo.com/ at (100, 135) on li#menu-item-26>a
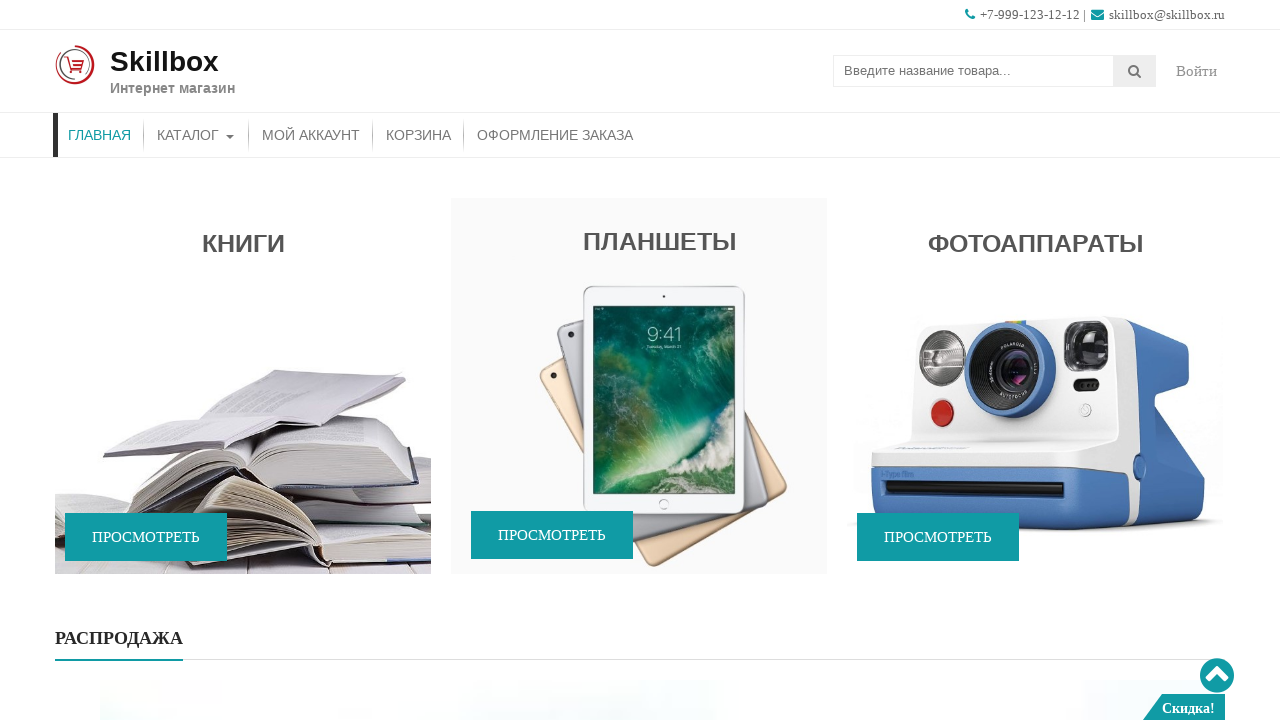

Username field is visible on the login page
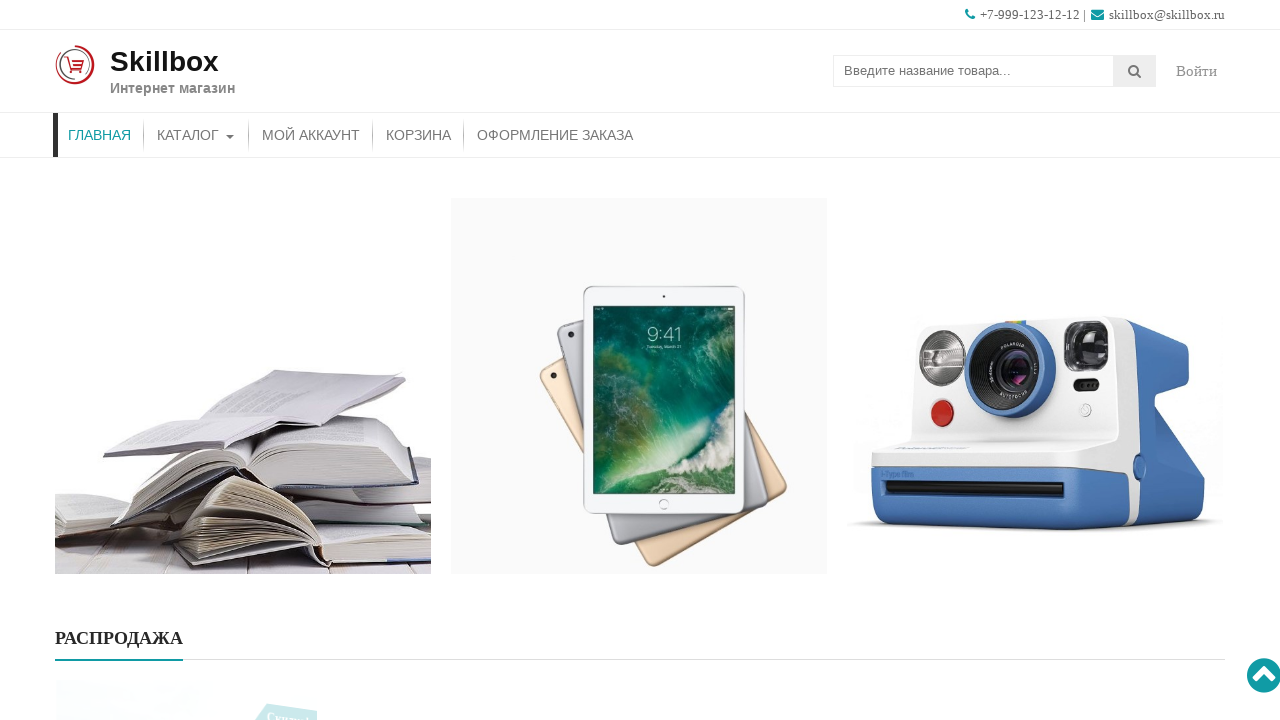

Password field is visible on the login page
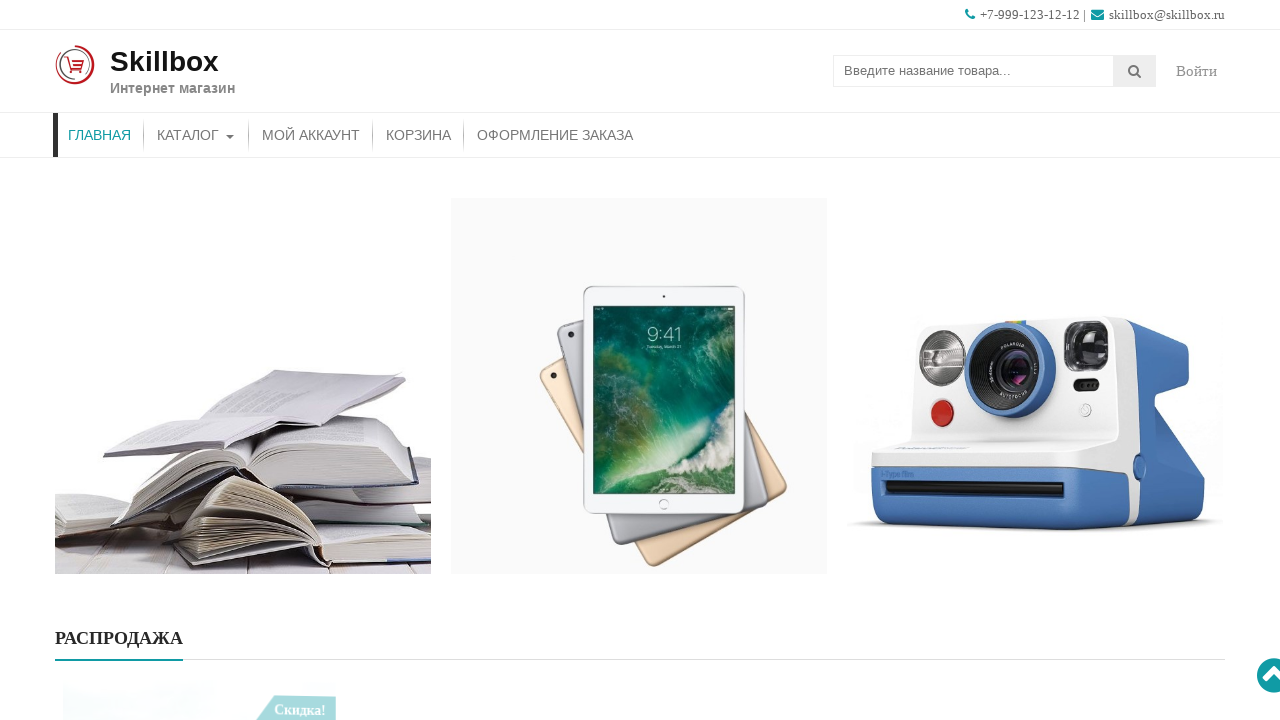

Login button is visible on the login page at (196, 135) on li#menu-item-46>a
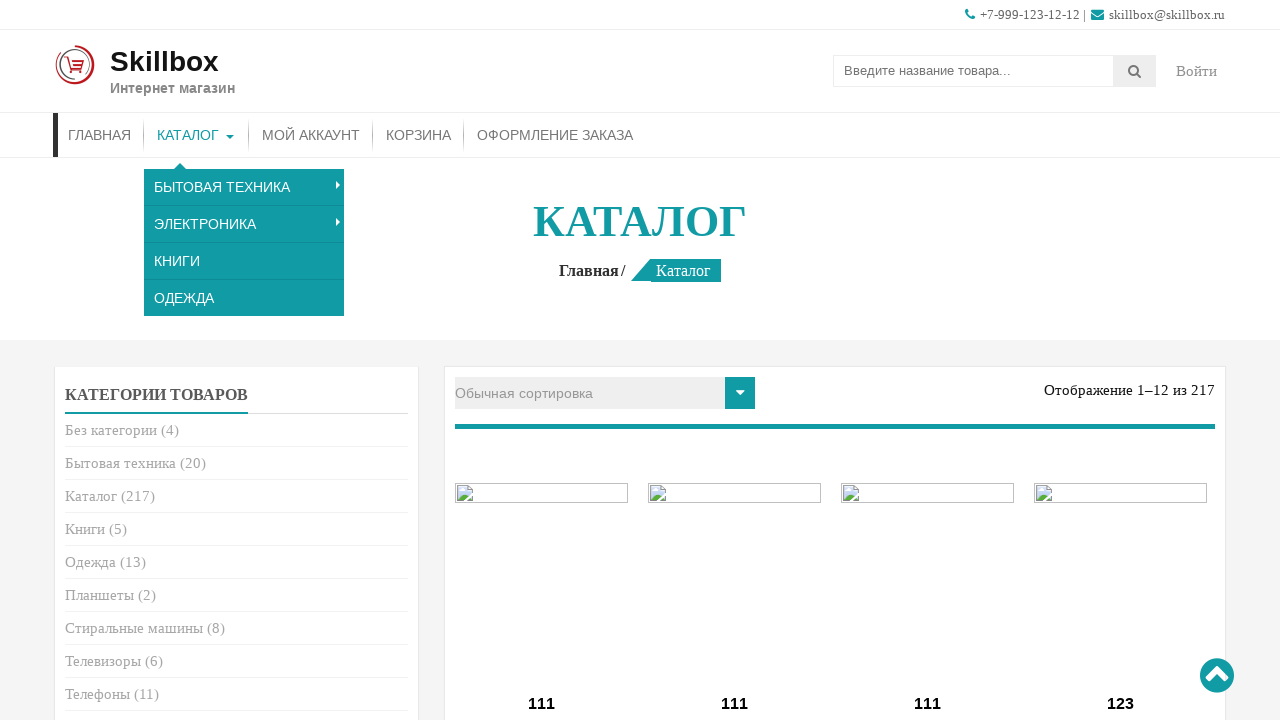

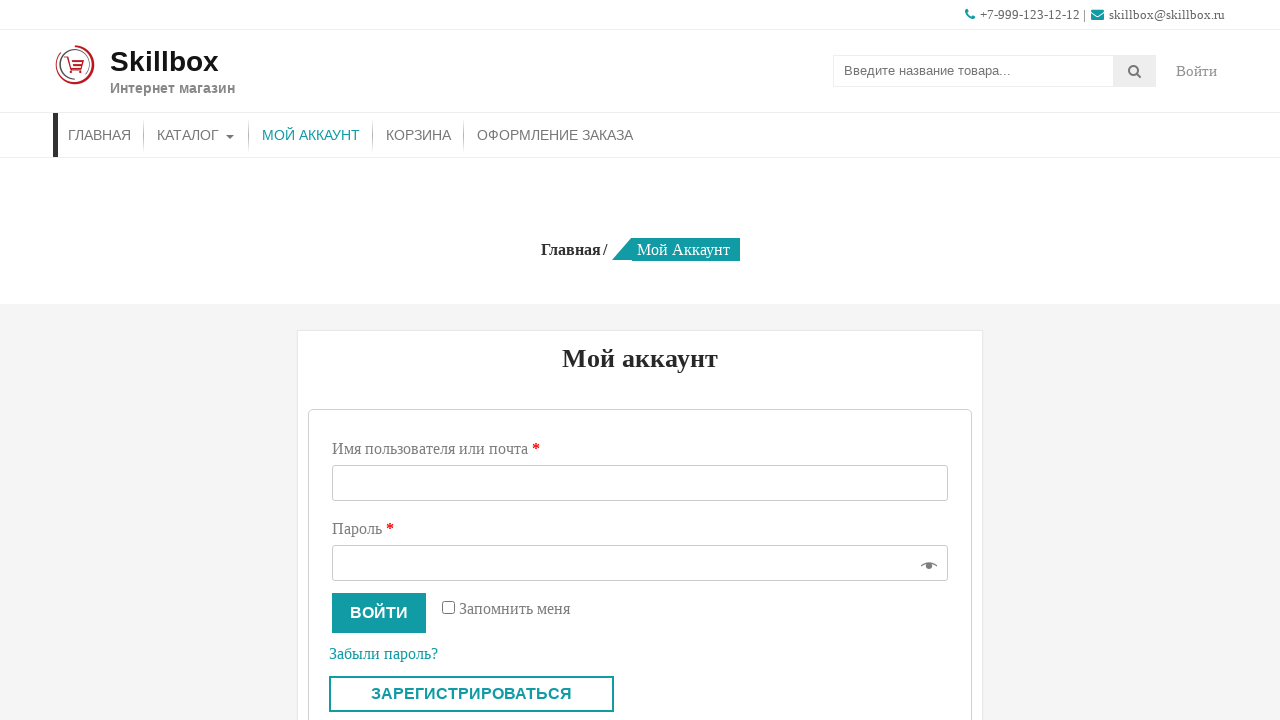